Tests a practice form by filling email, password, name fields, clicking a checkbox, submitting the form, and verifying success message appears

Starting URL: https://rahulshettyacademy.com/angularpractice/

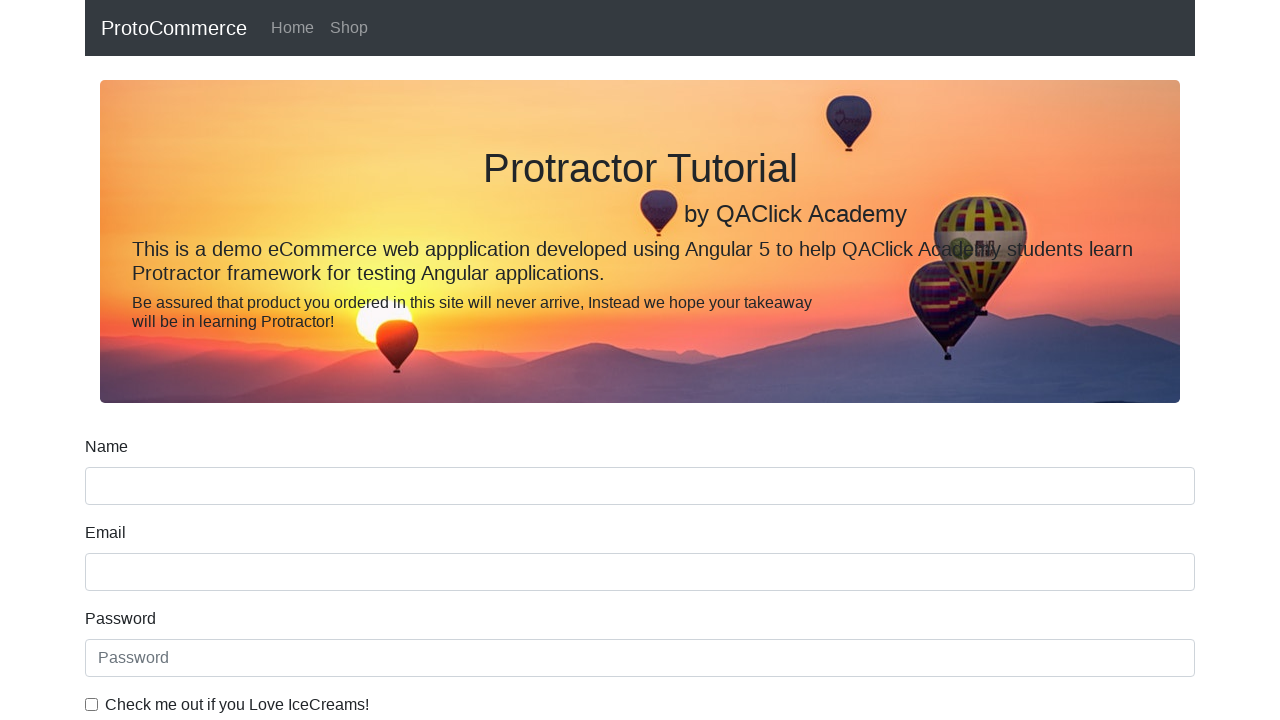

Filled email field with 'hello@gmail.com' on input[name='email']
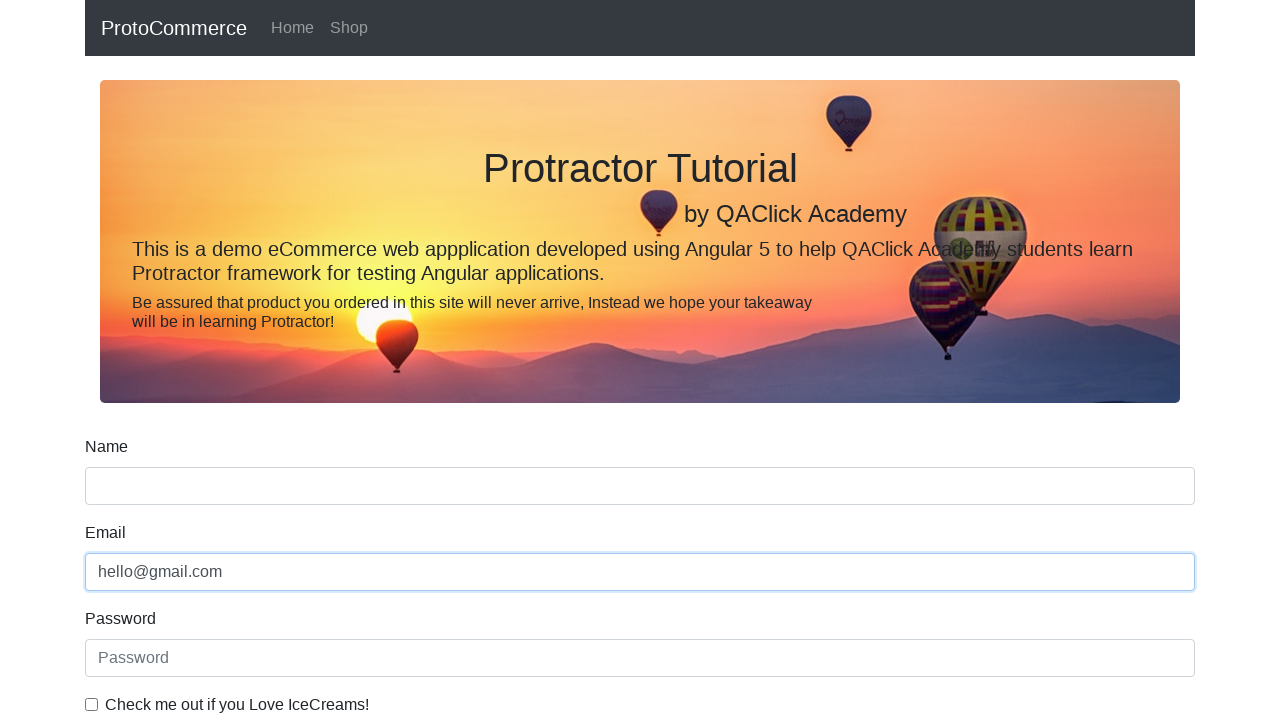

Filled password field with '123456' on #exampleInputPassword1
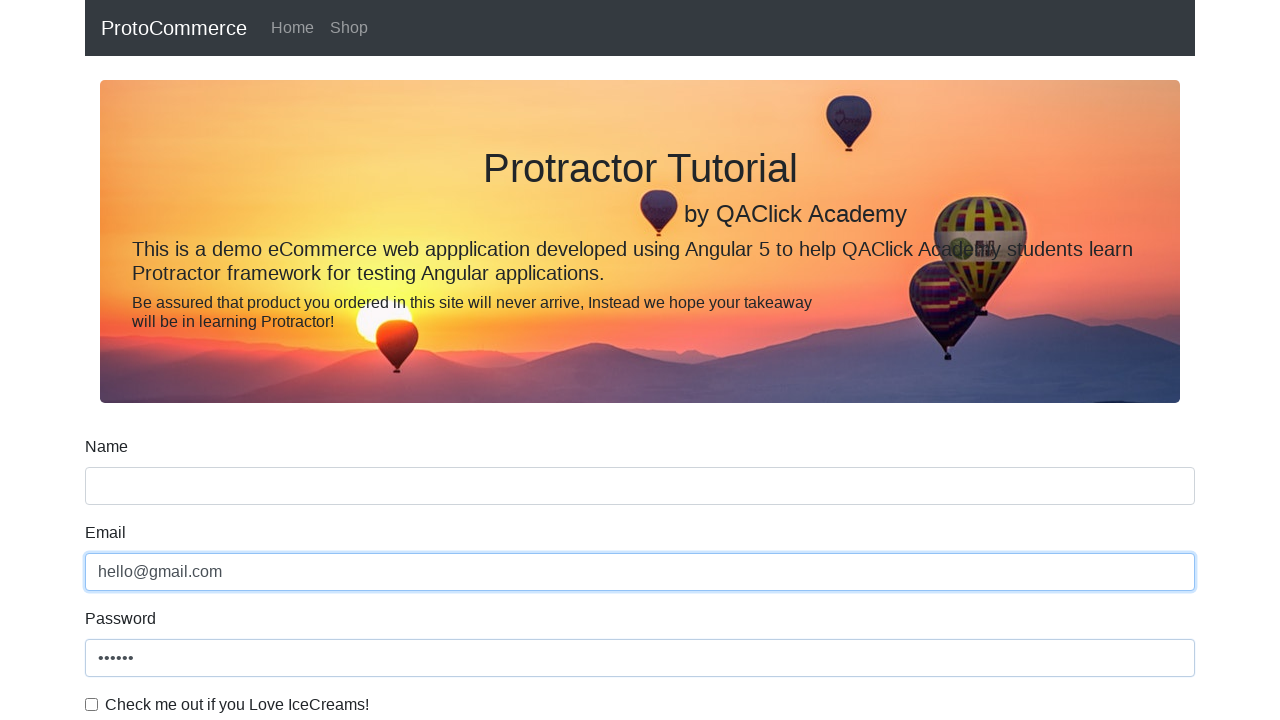

Clicked the checkbox at (92, 704) on #exampleCheck1
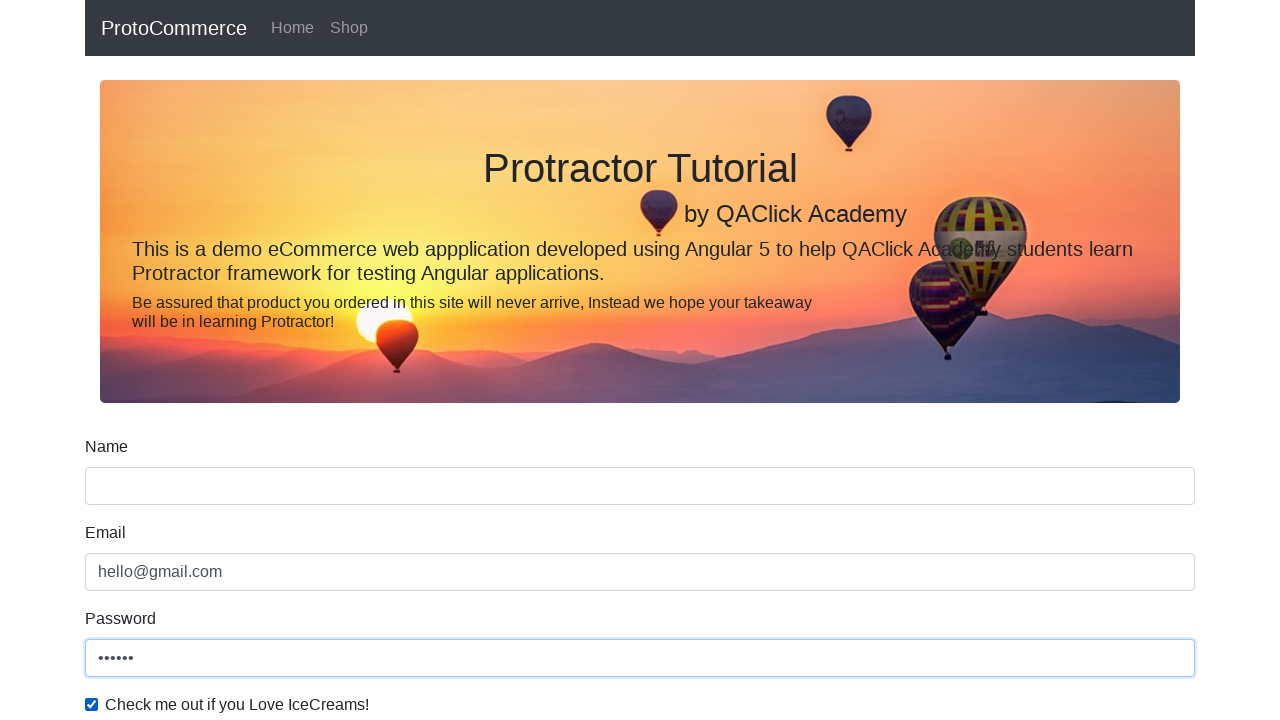

Filled name field with 'Rahul' on input[name='name']
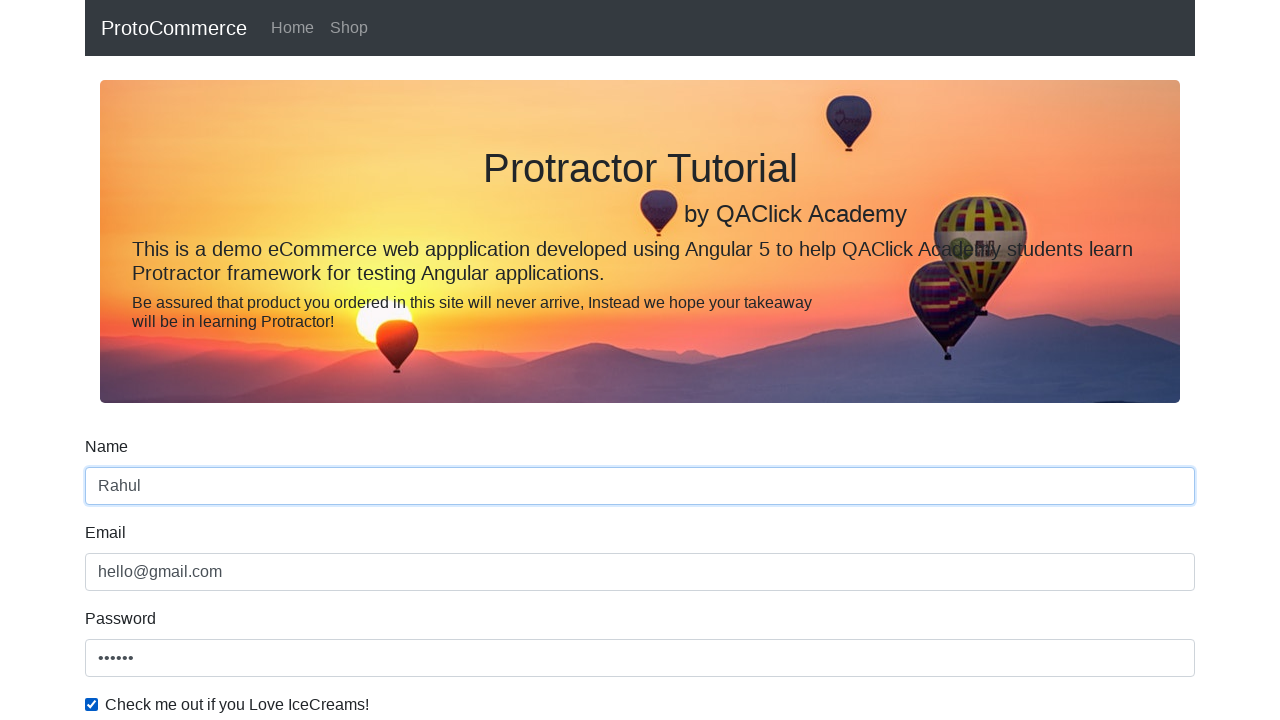

Clicked submit button to submit the form at (123, 491) on input[type='submit']
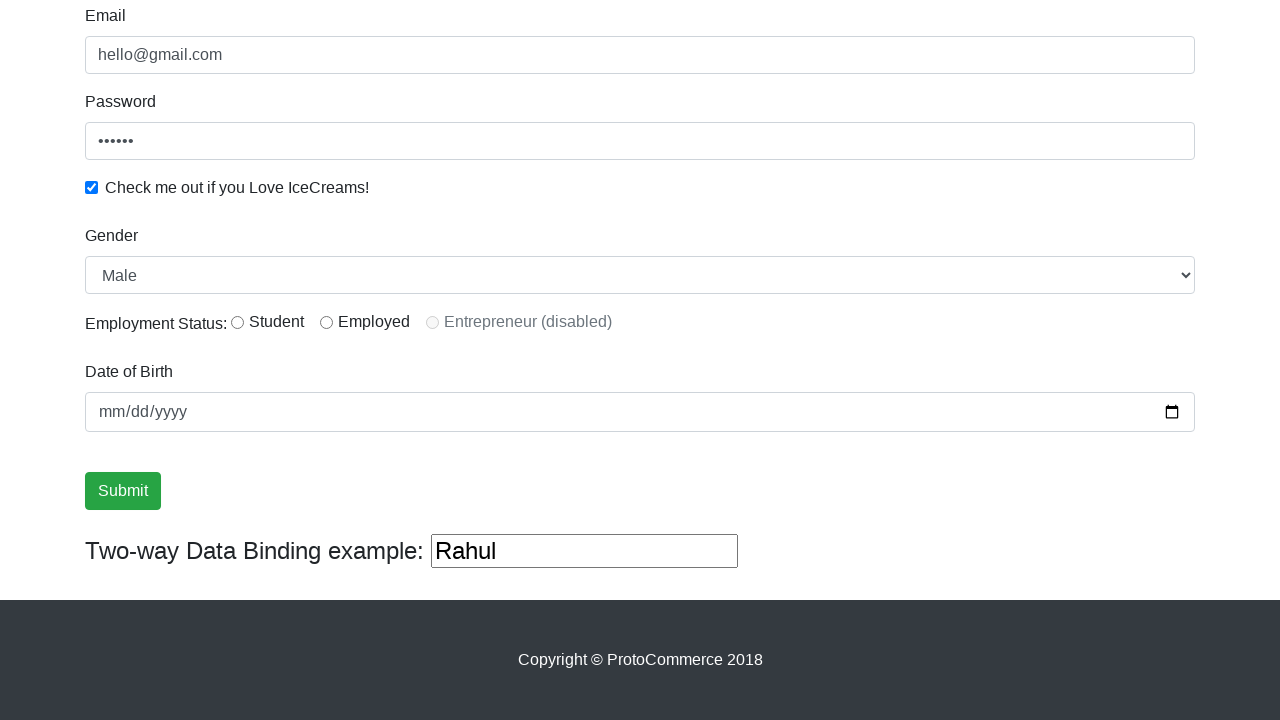

Success message appeared
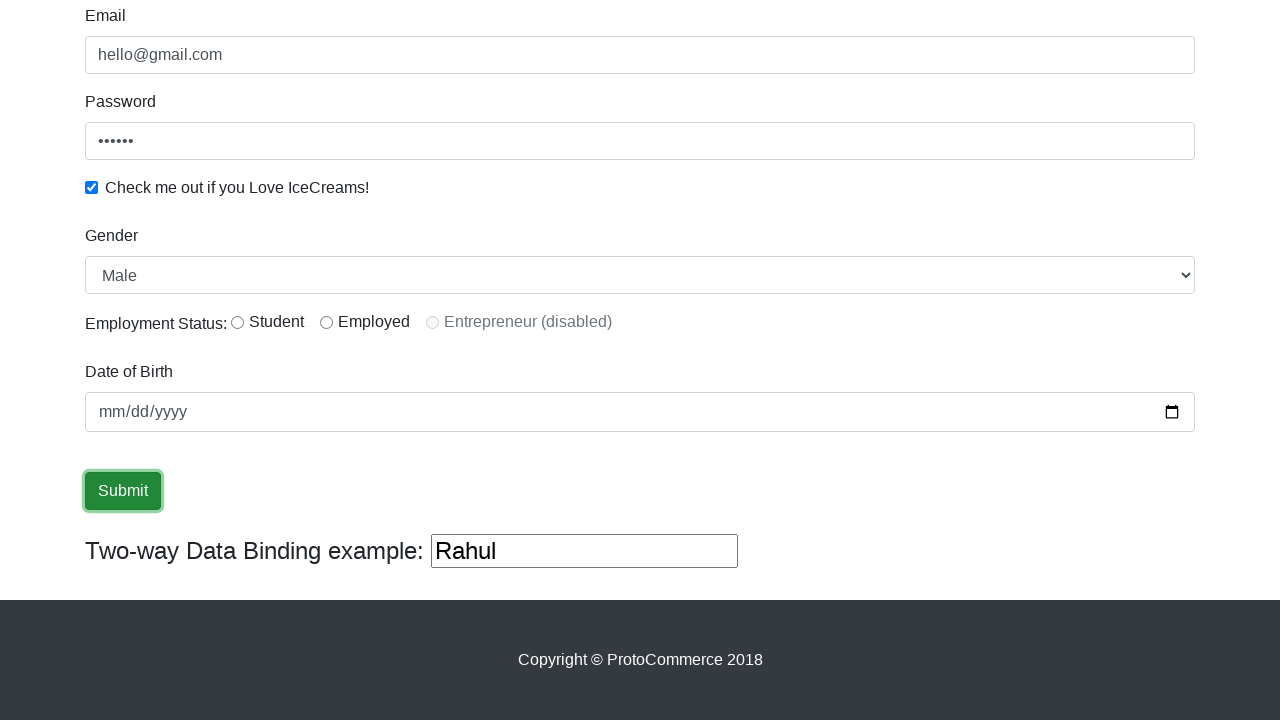

Retrieved success message: '
                    ×
                    Success! The Form has been submitted successfully!.
                  '
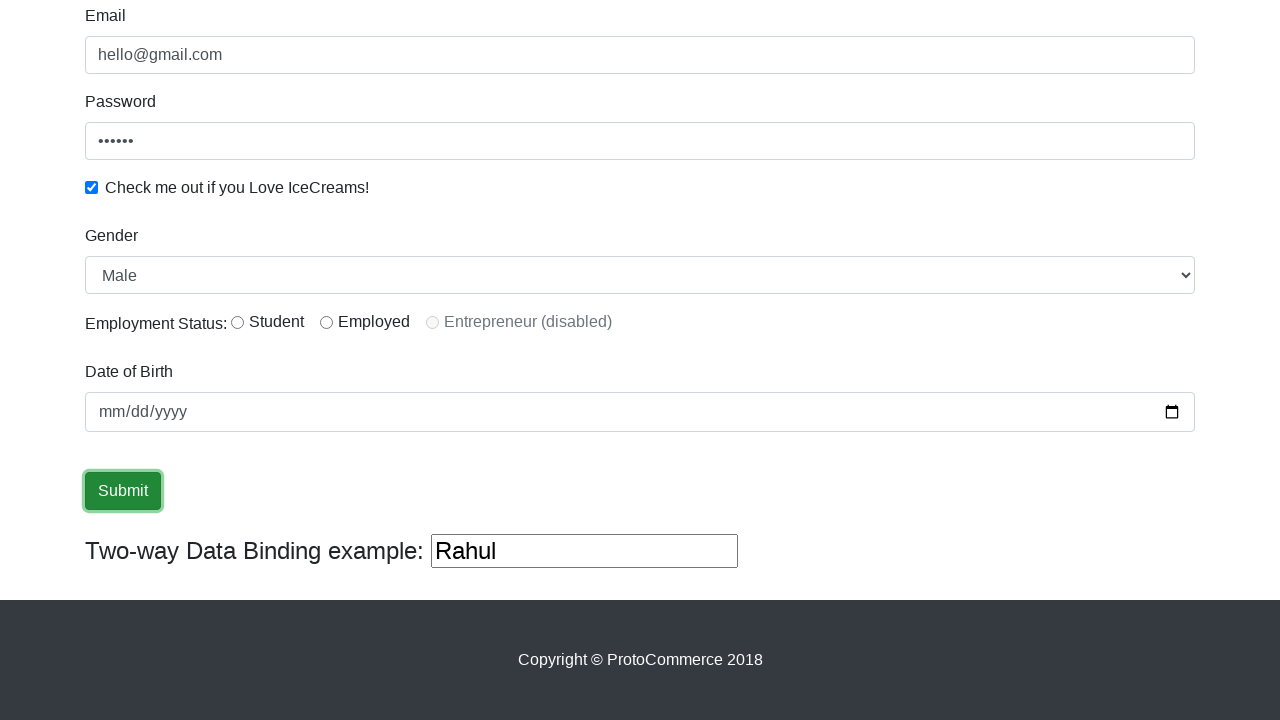

Verified 'Success' text is present in the message
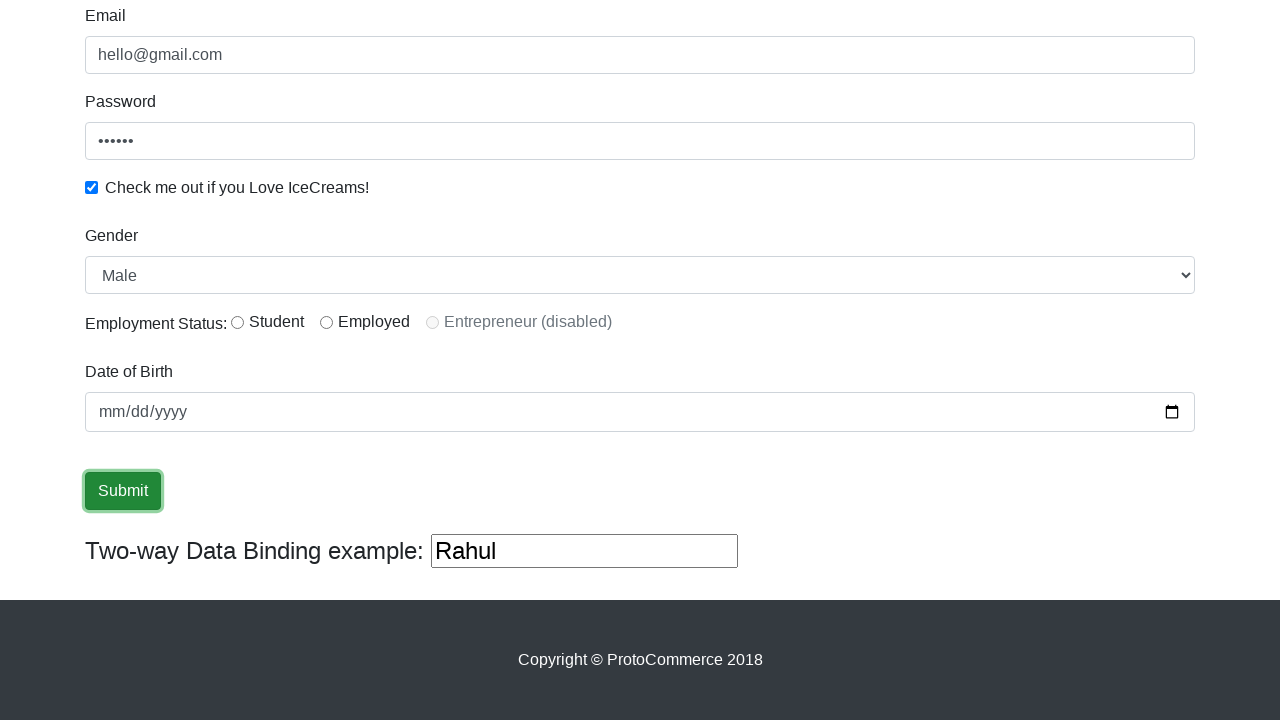

Filled the third text input with 'helloagain' on (//input[@type='text'])[3]
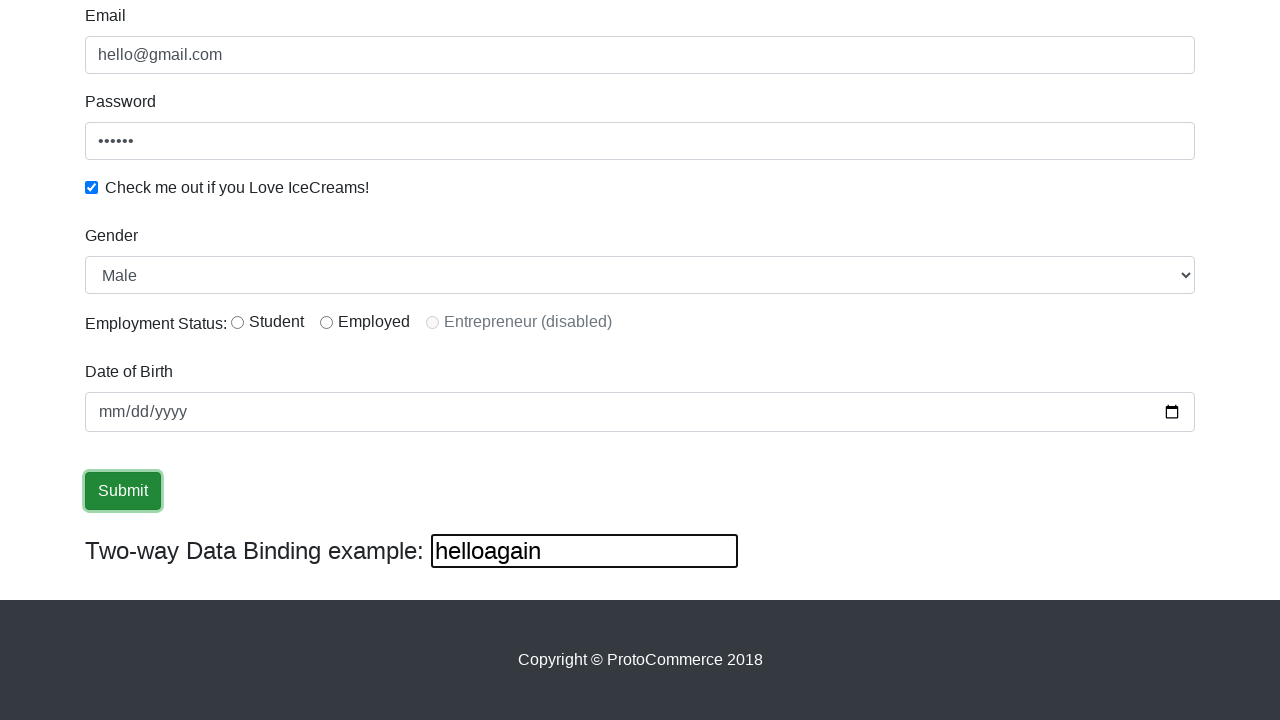

Cleared the third text input field on (//input[@type='text'])[3]
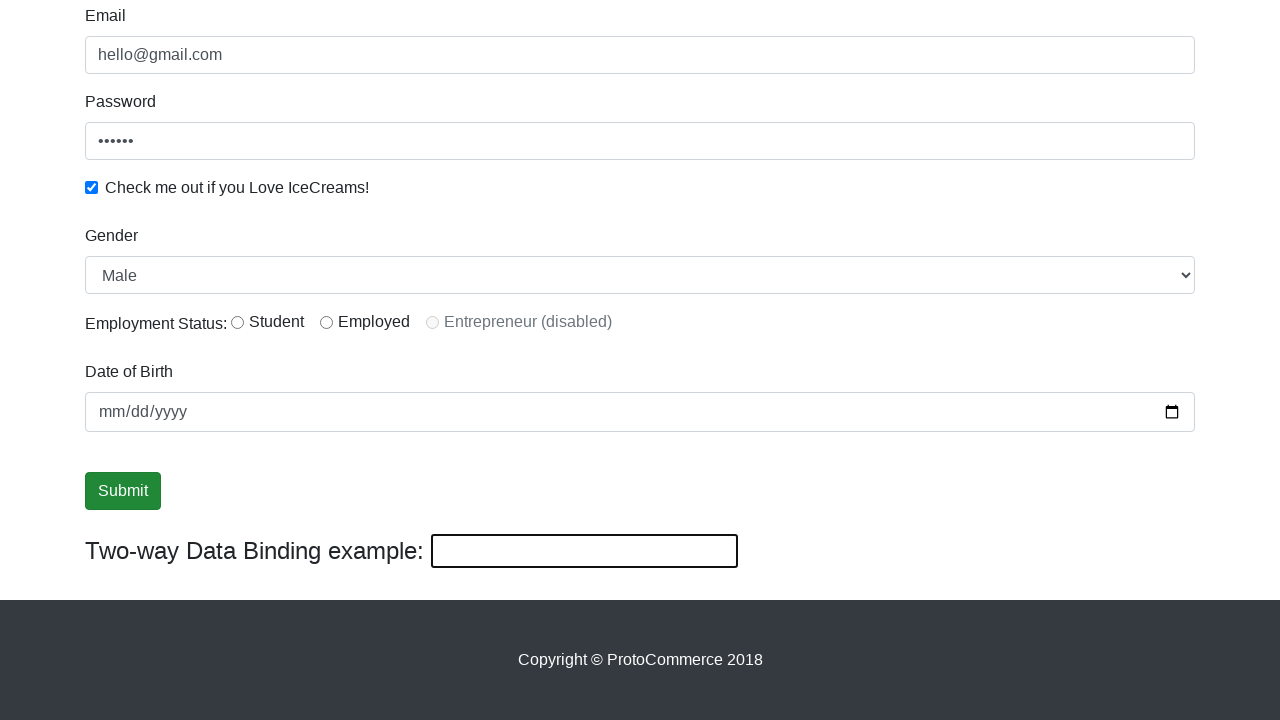

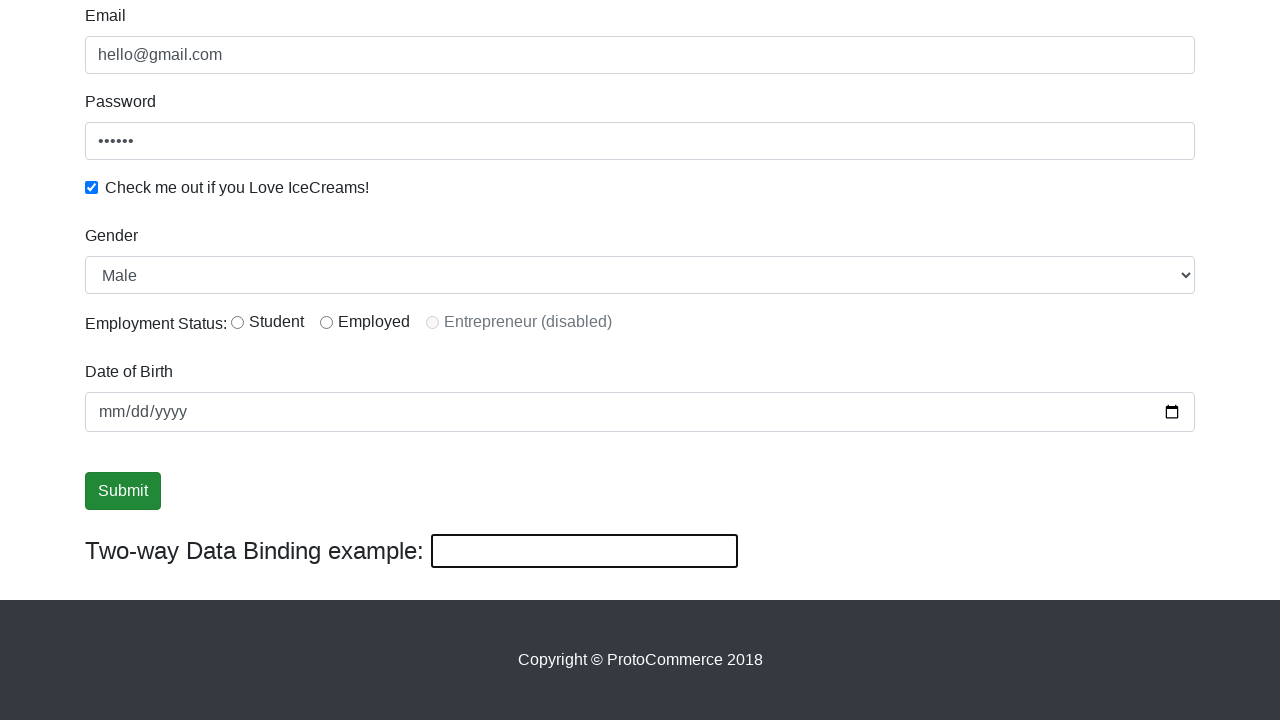